Sets the viewport to desktop dimensions (1920x1080)

Starting URL: https://devexpress.github.io/testcafe/example/

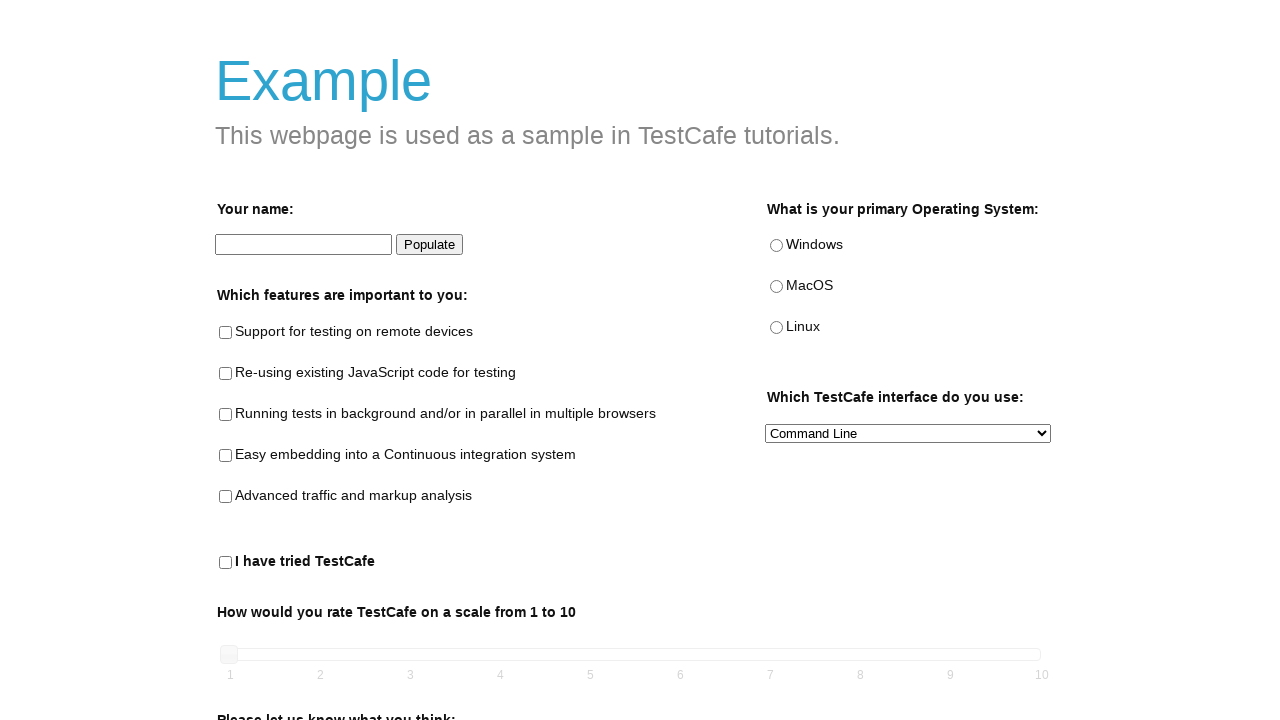

Set viewport to desktop dimensions (1920x1080)
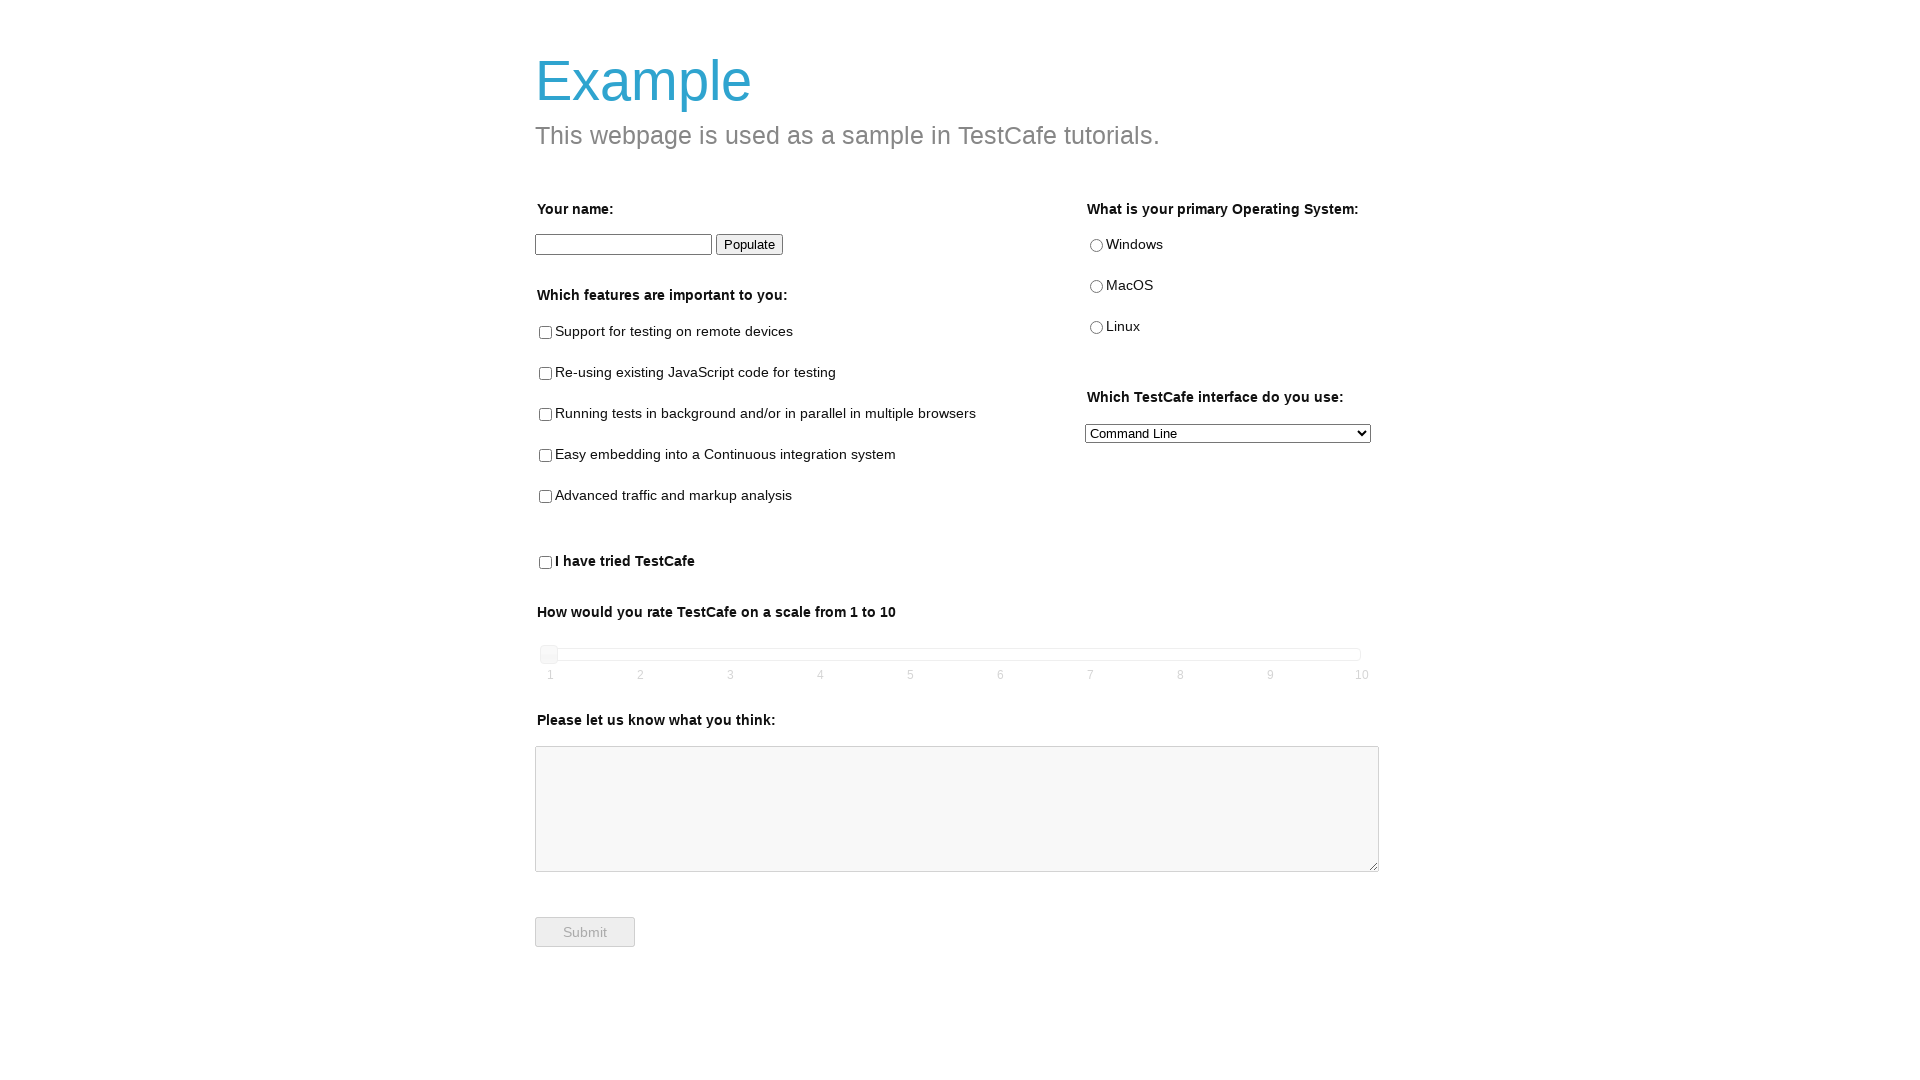

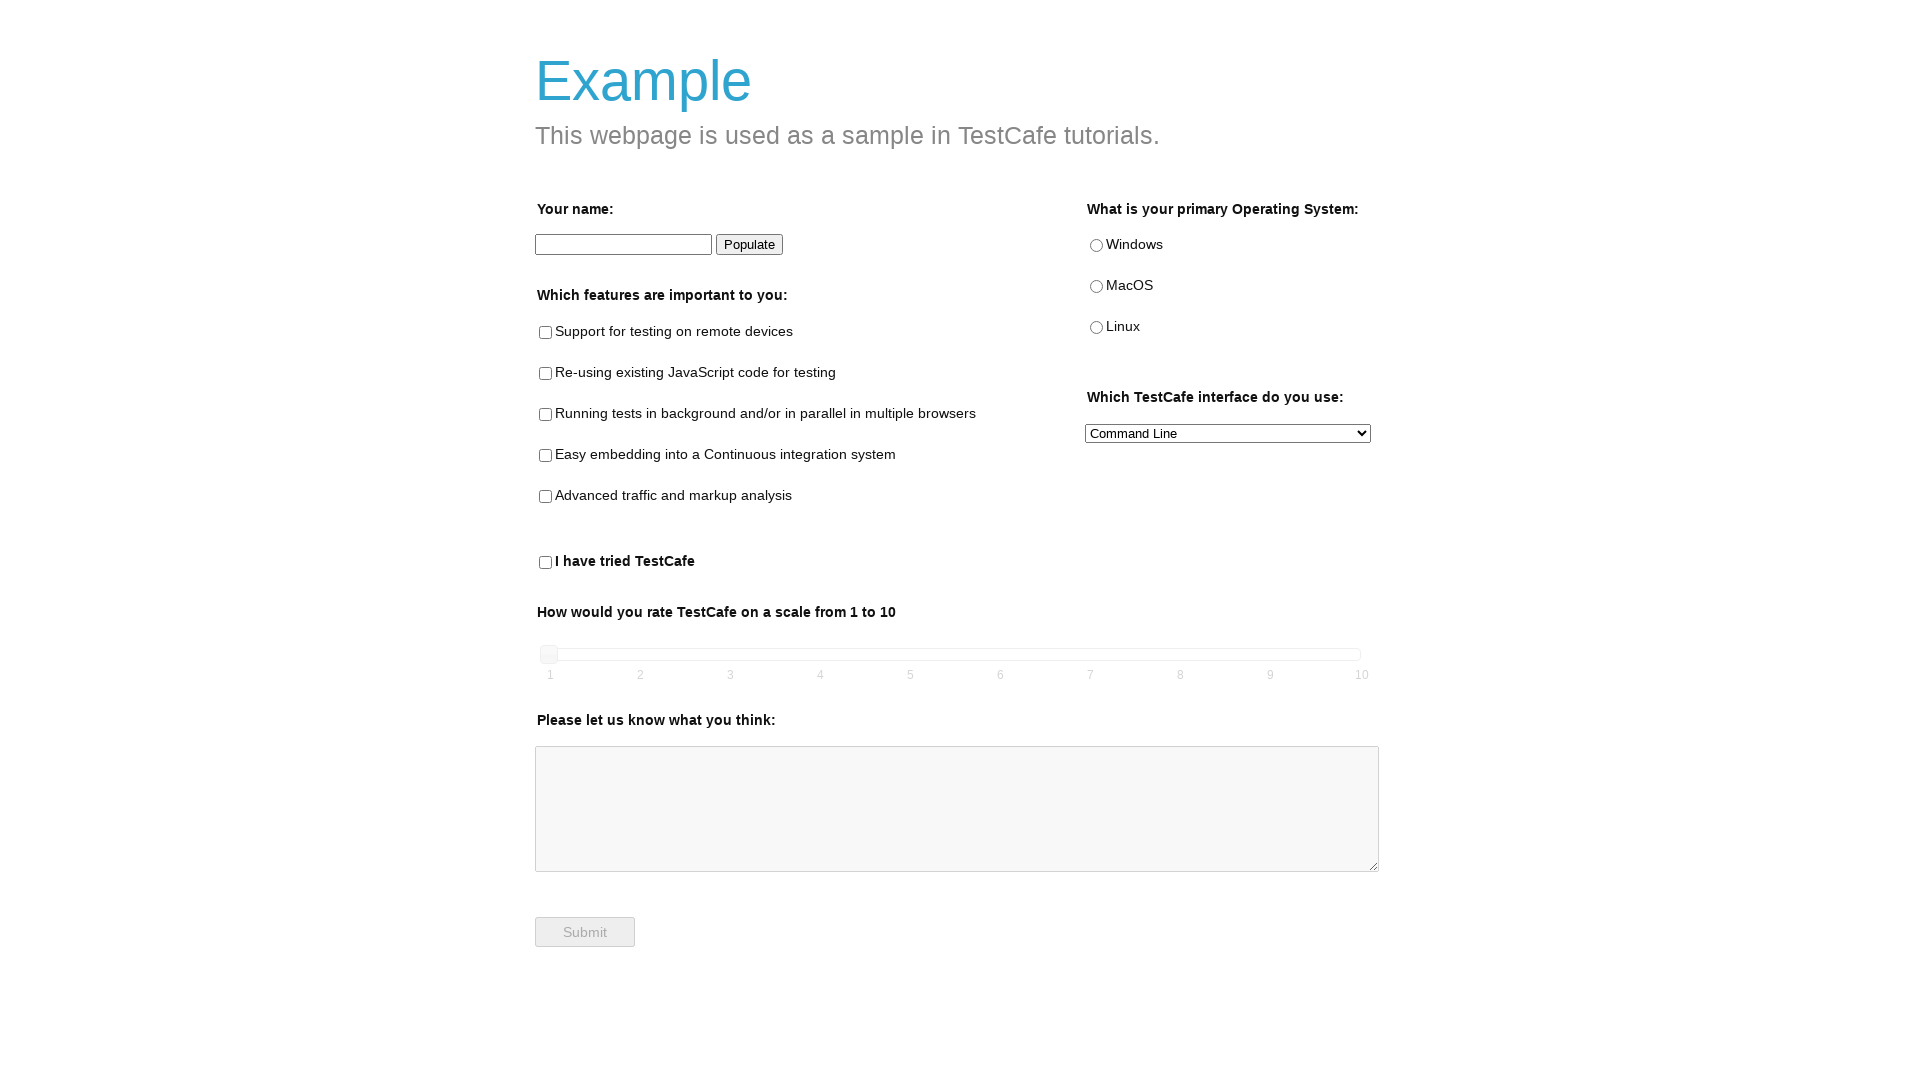